Tests dropdown selection functionality including single select dropdown, multi-select dropdown with selecting and deselecting options

Starting URL: https://letcode.in/dropdowns

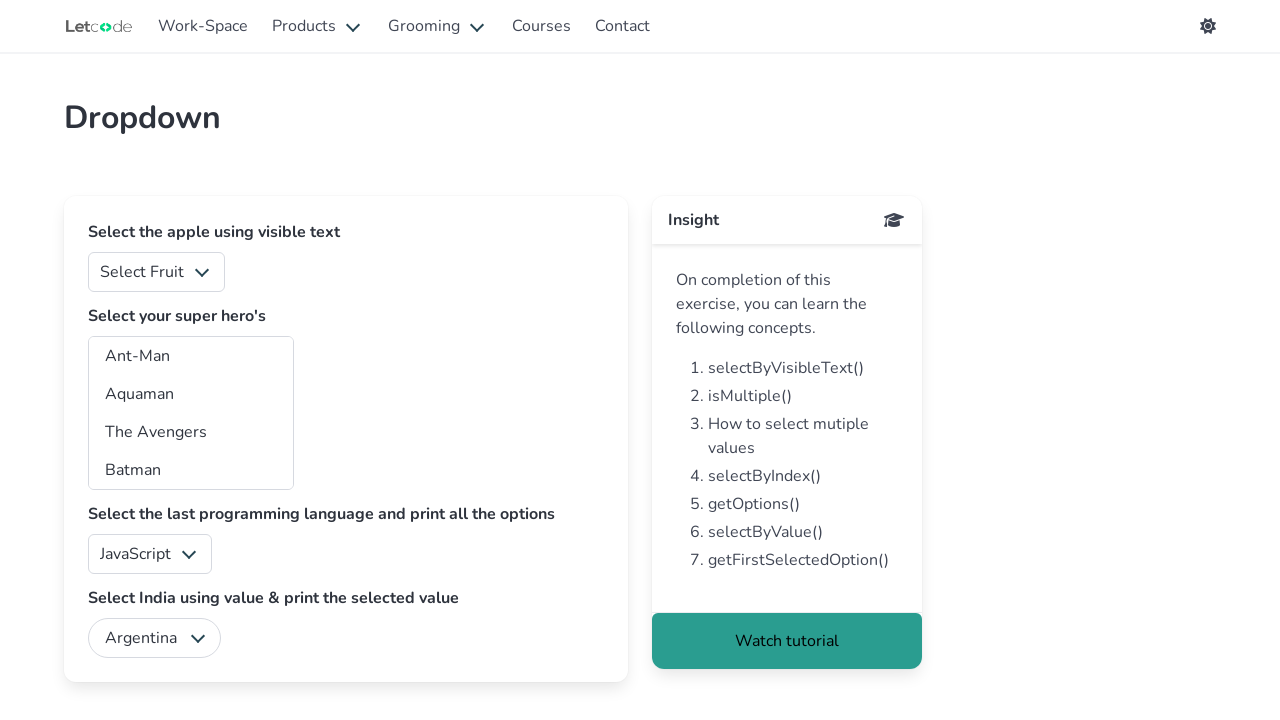

Navigated to dropdown test page
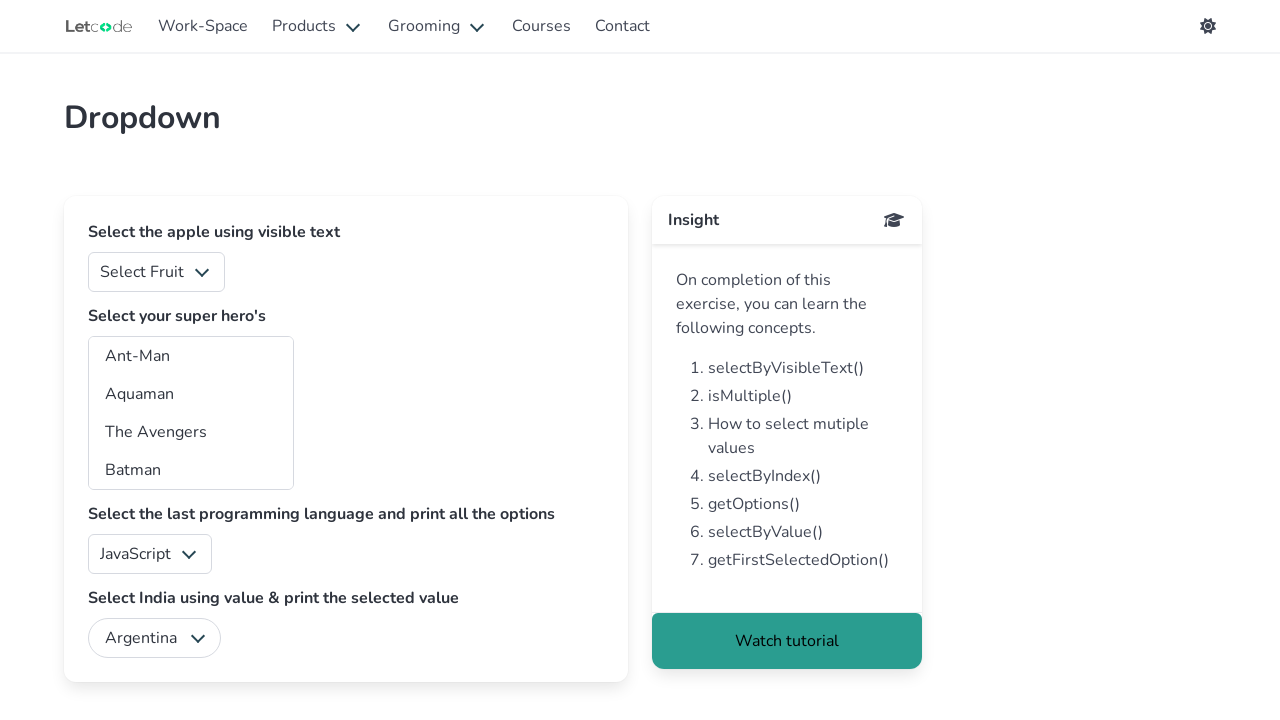

Selected fruit option '4' from single select dropdown on #fruits
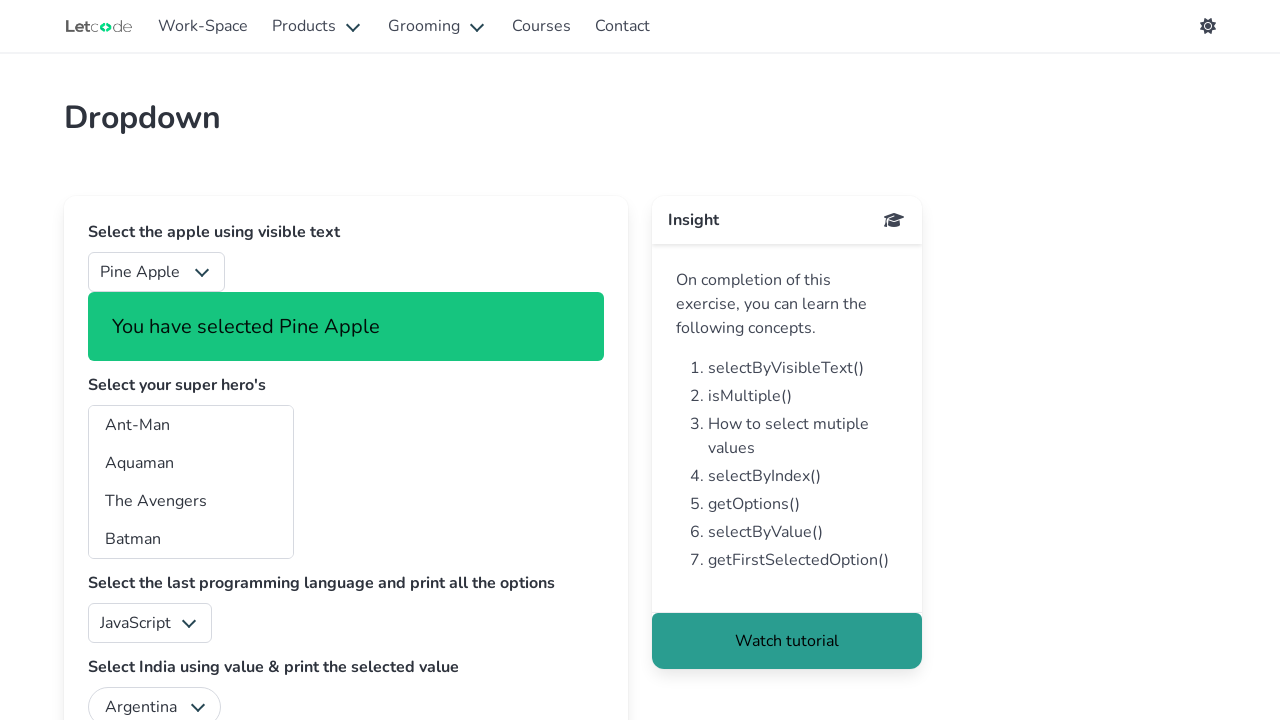

Selected multiple heroes (bt, sm, gr) from multi-select dropdown on #superheros
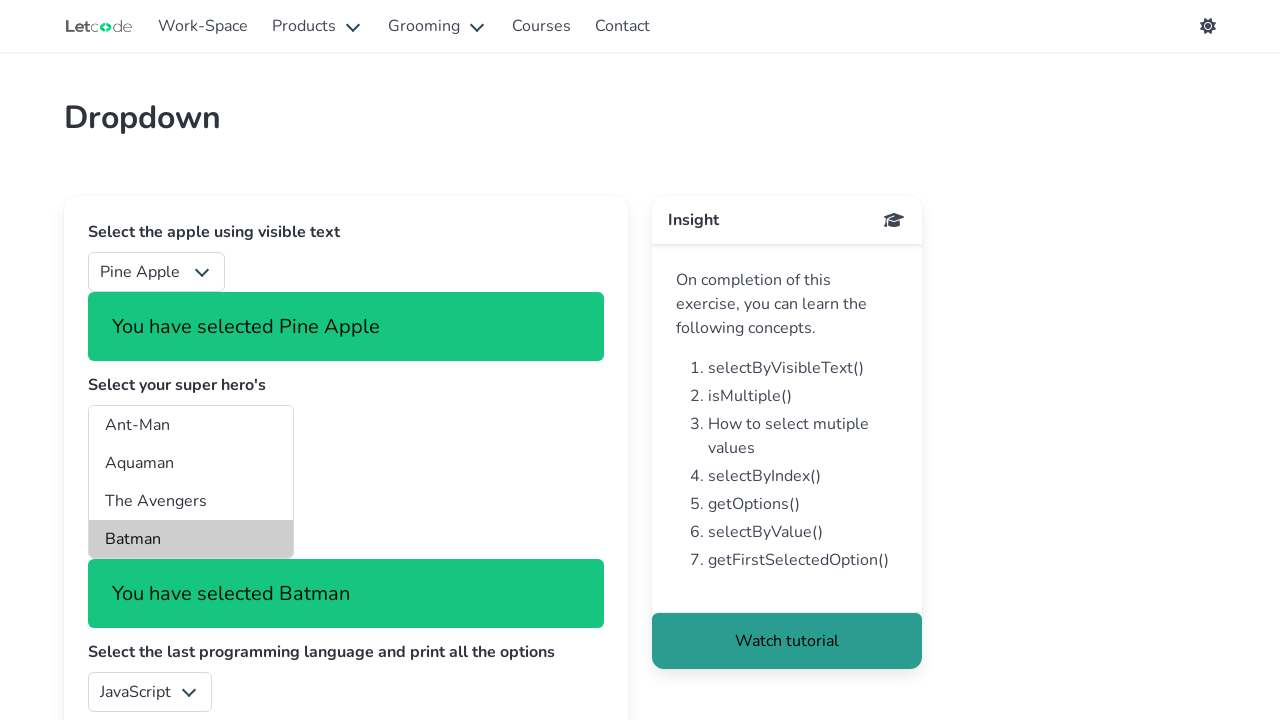

Retrieved current selected values from heroes dropdown
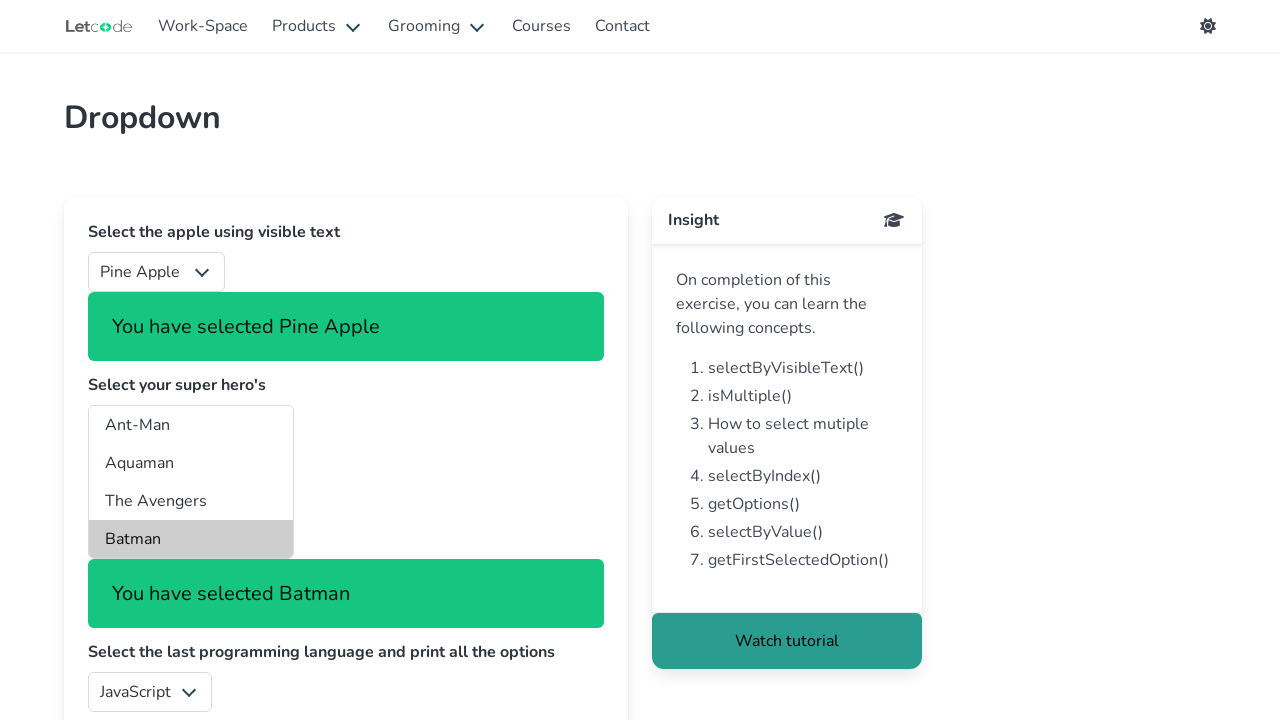

Deselected Ghost Rider (gr) from multi-select dropdown on #superheros
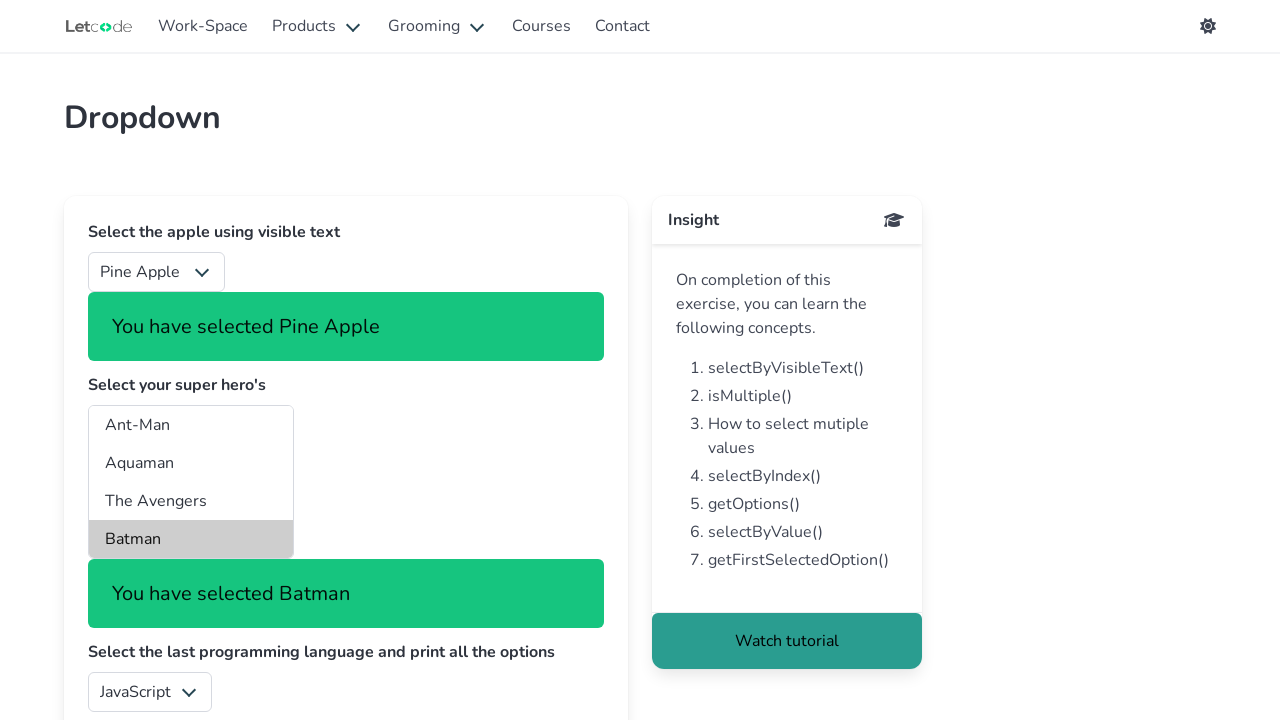

Cleared all selections from multi-select dropdown on #superheros
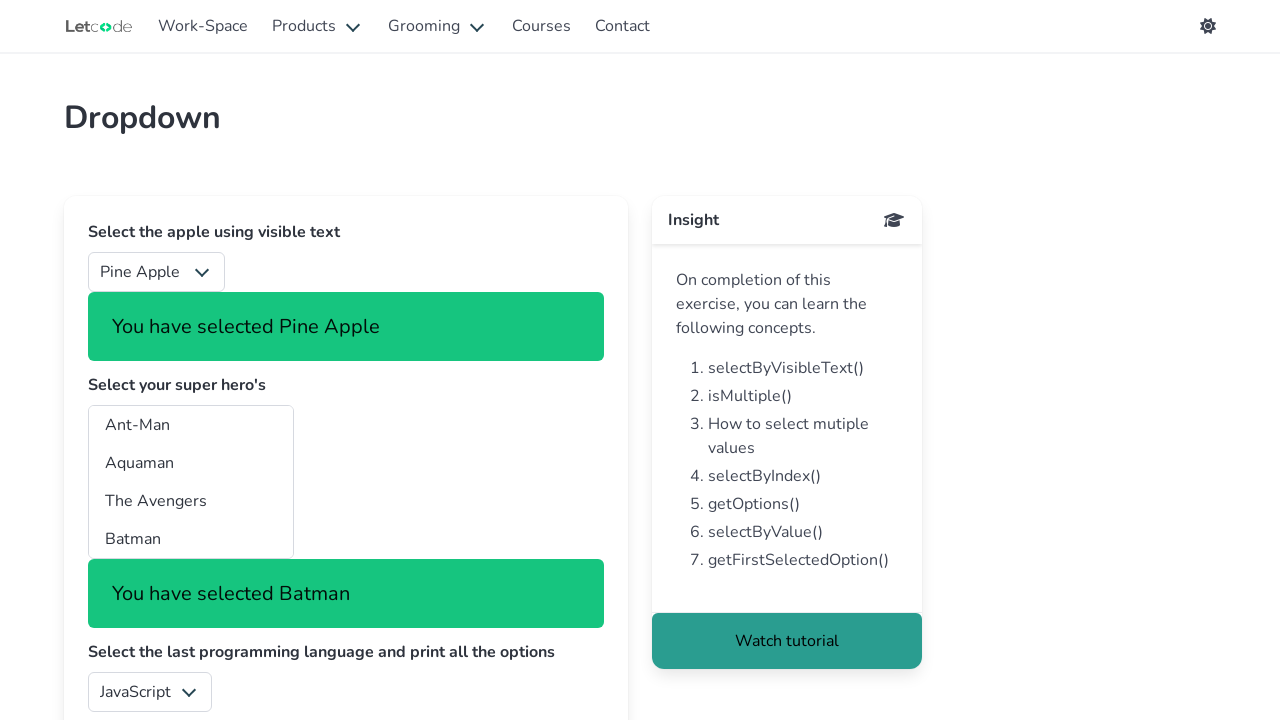

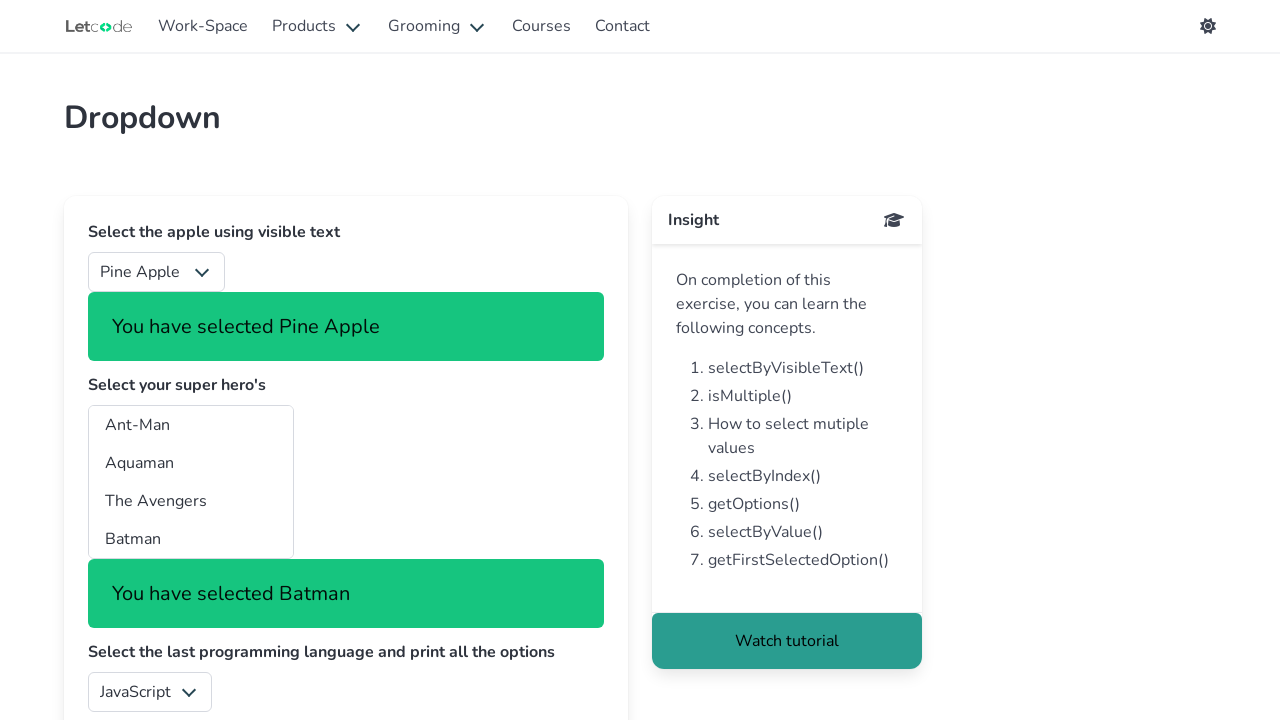